Tests right-click functionality by right-clicking the "Right Click Me" button and verifying the right click message appears

Starting URL: https://demoqa.com/elements

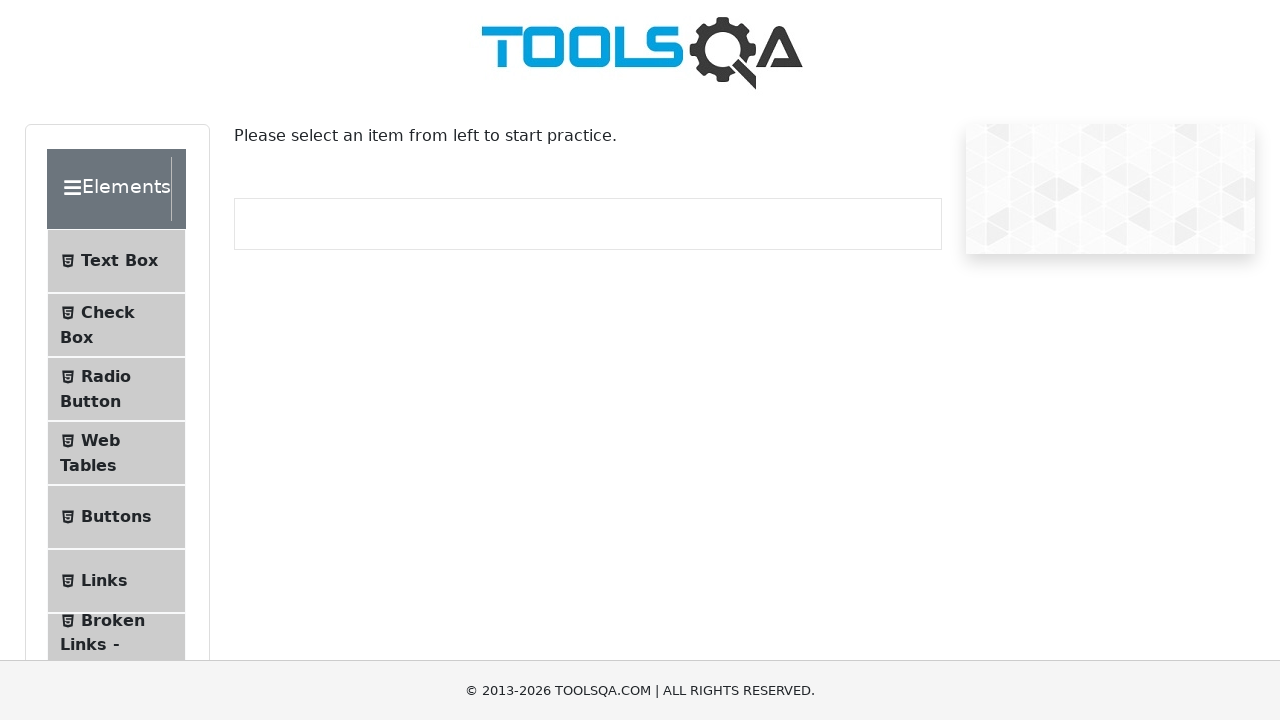

Clicked the Buttons menu item at (116, 517) on li:has-text('Buttons')
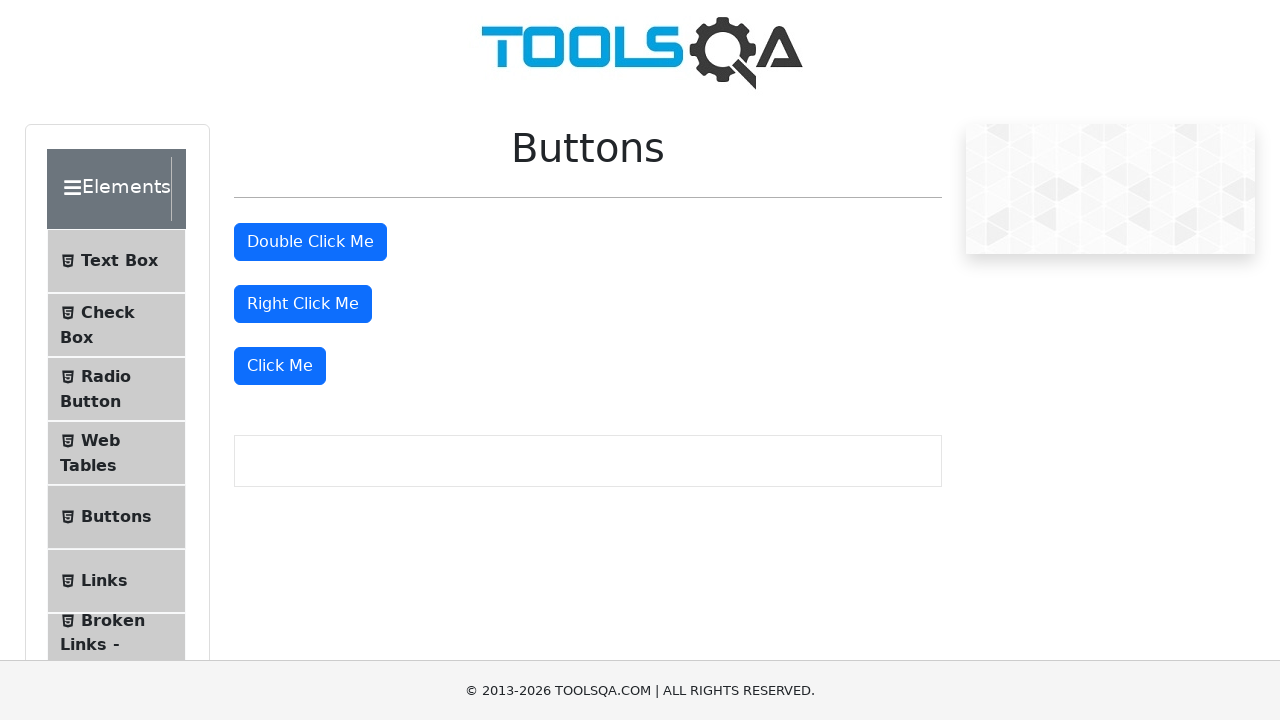

Buttons page loaded successfully
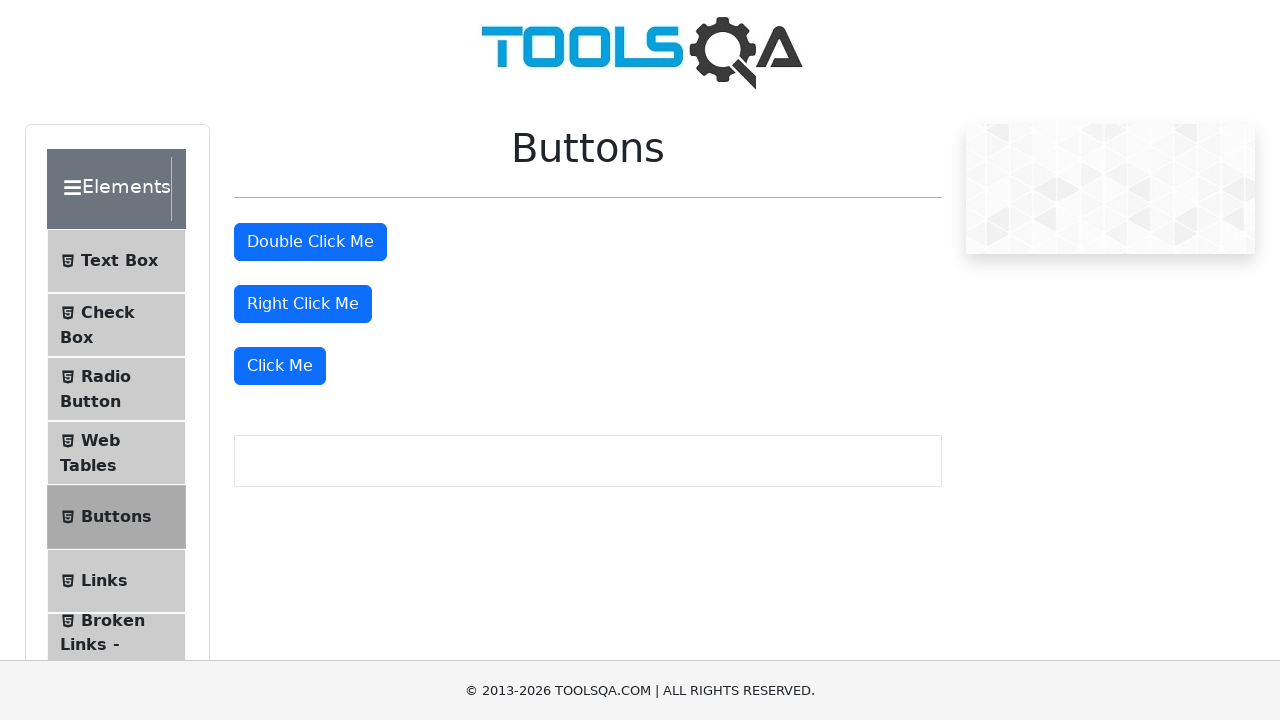

Right-clicked the 'Right Click Me' button at (303, 304) on internal:role=button[name="Right Click Me"i]
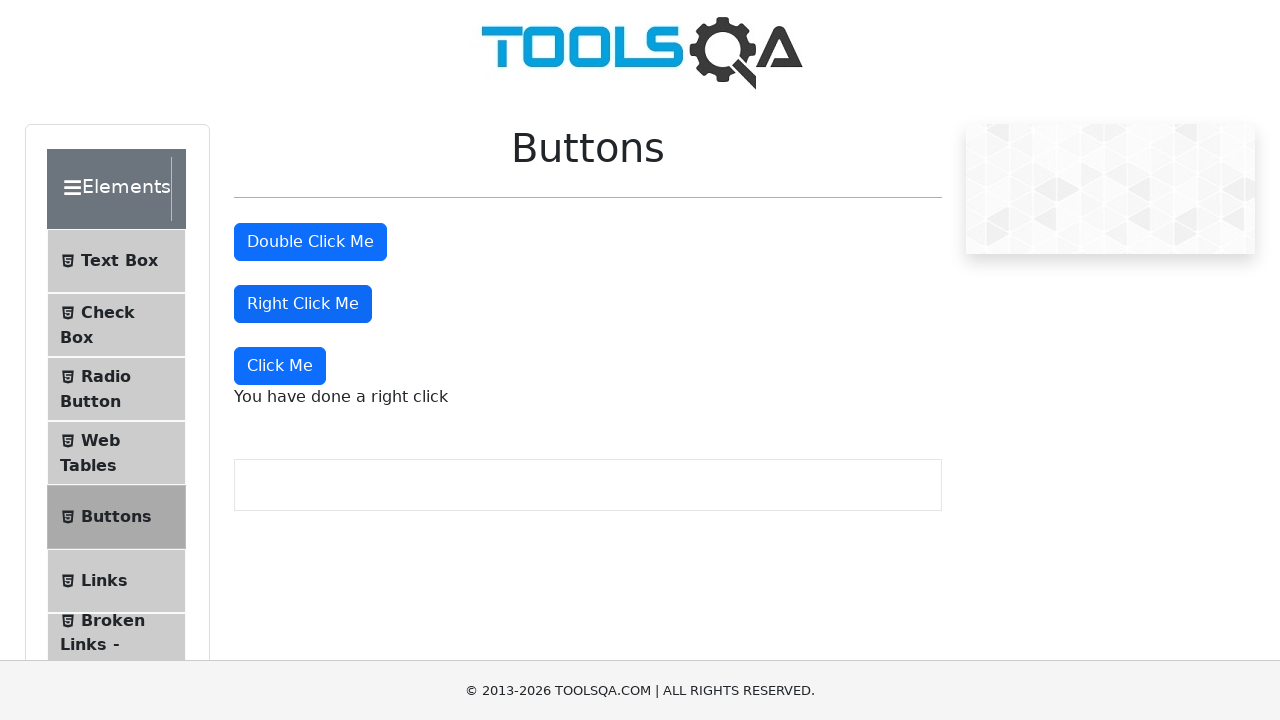

Verified 'You have done a right click' message appears
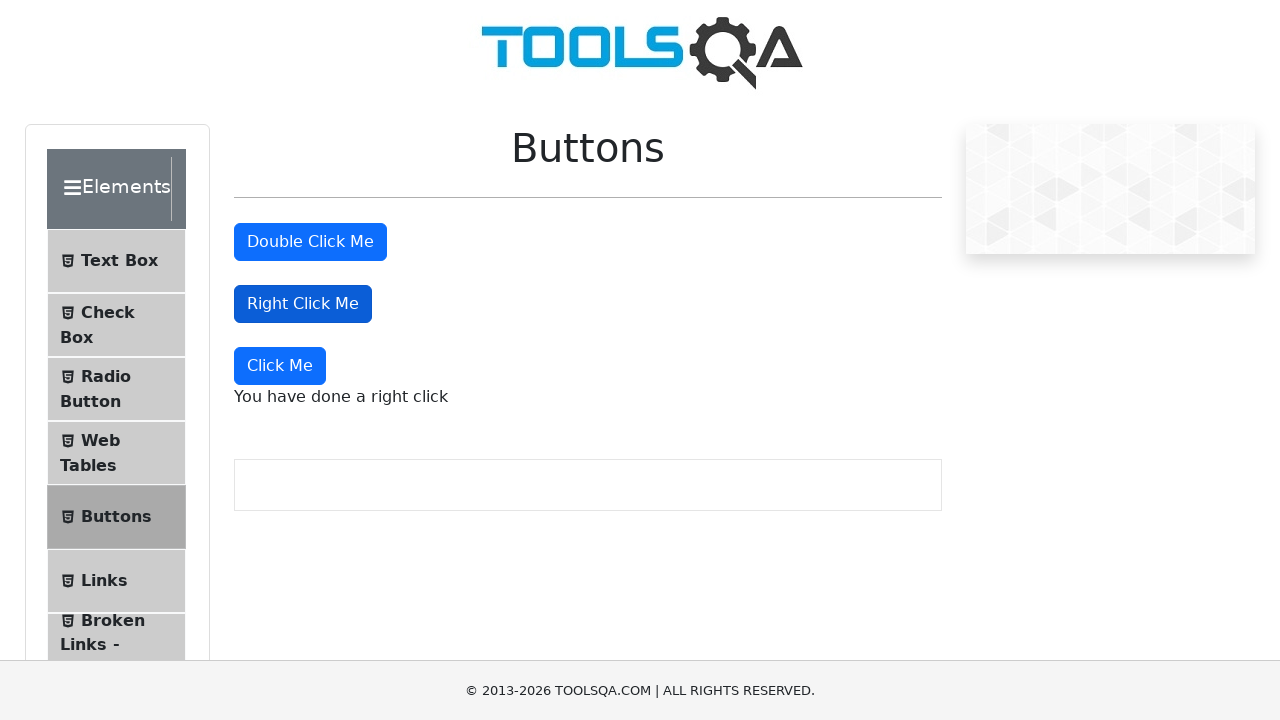

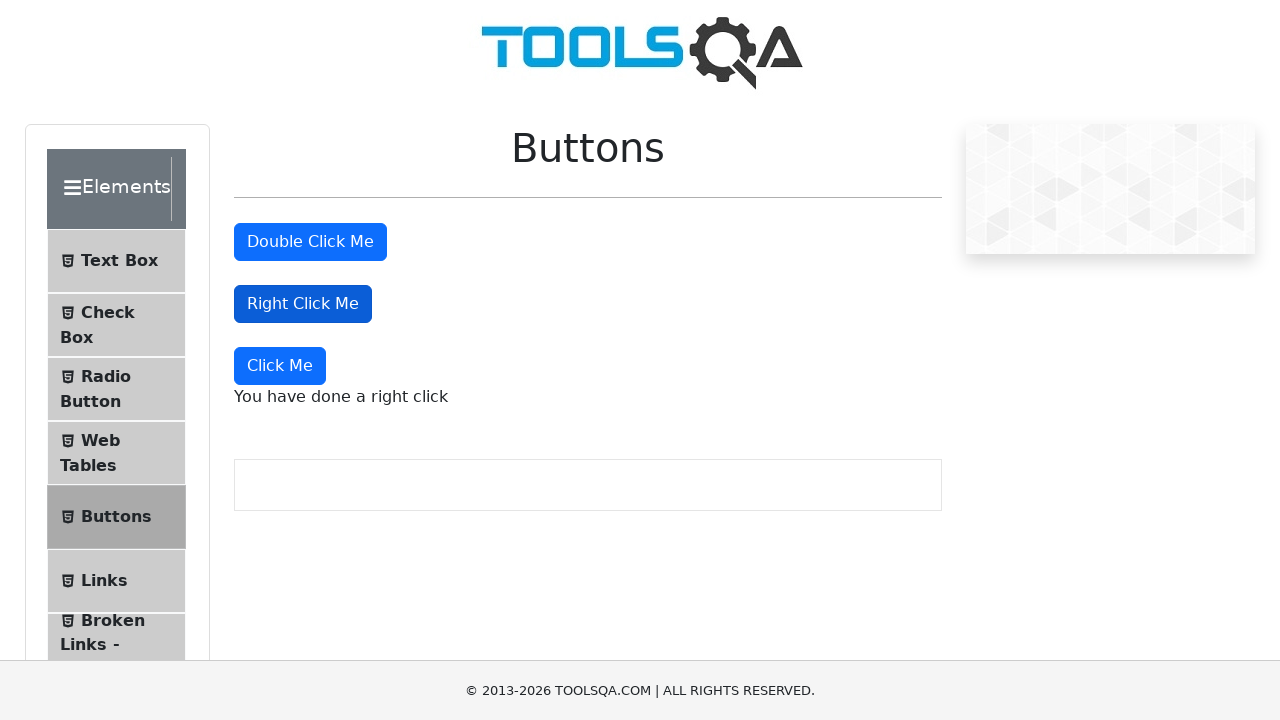